Tests dynamic controls page by removing checkbox, waiting for confirmation message, then enabling the text input and verifying state changes

Starting URL: http://the-internet.herokuapp.com/dynamic_controls

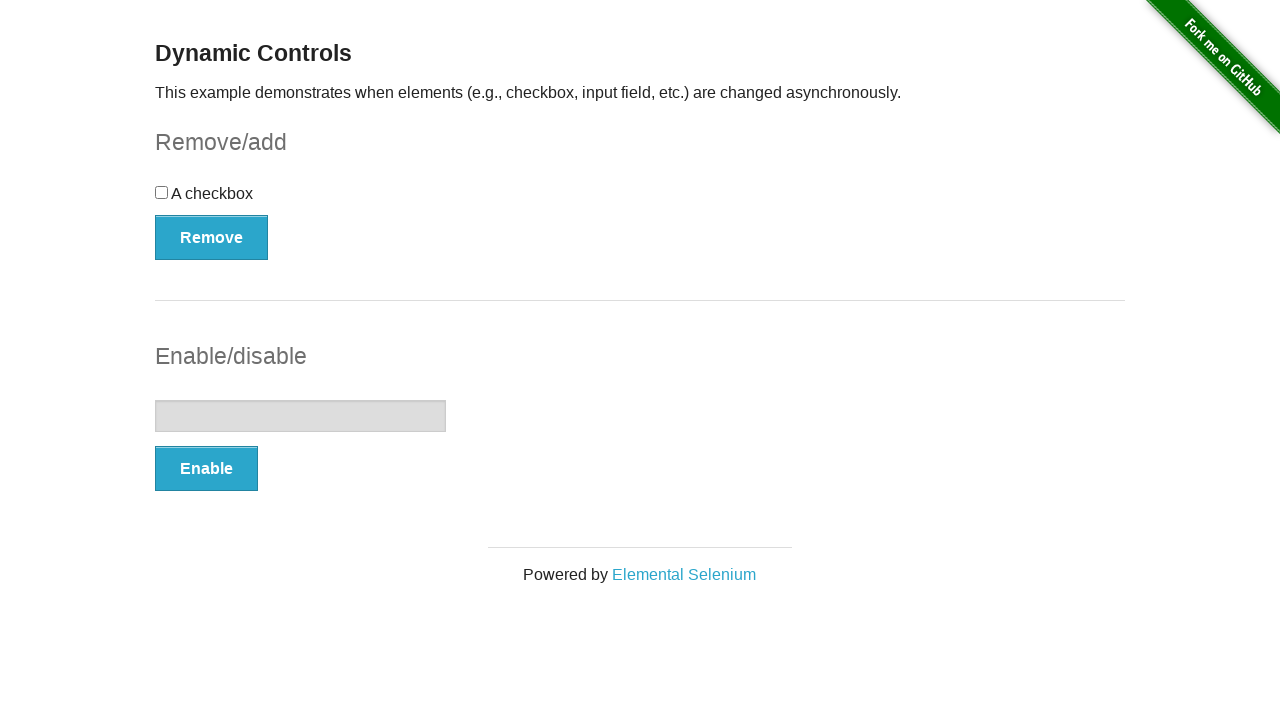

Clicked Remove button to remove checkbox at (212, 237) on xpath=//button[text()='Remove']
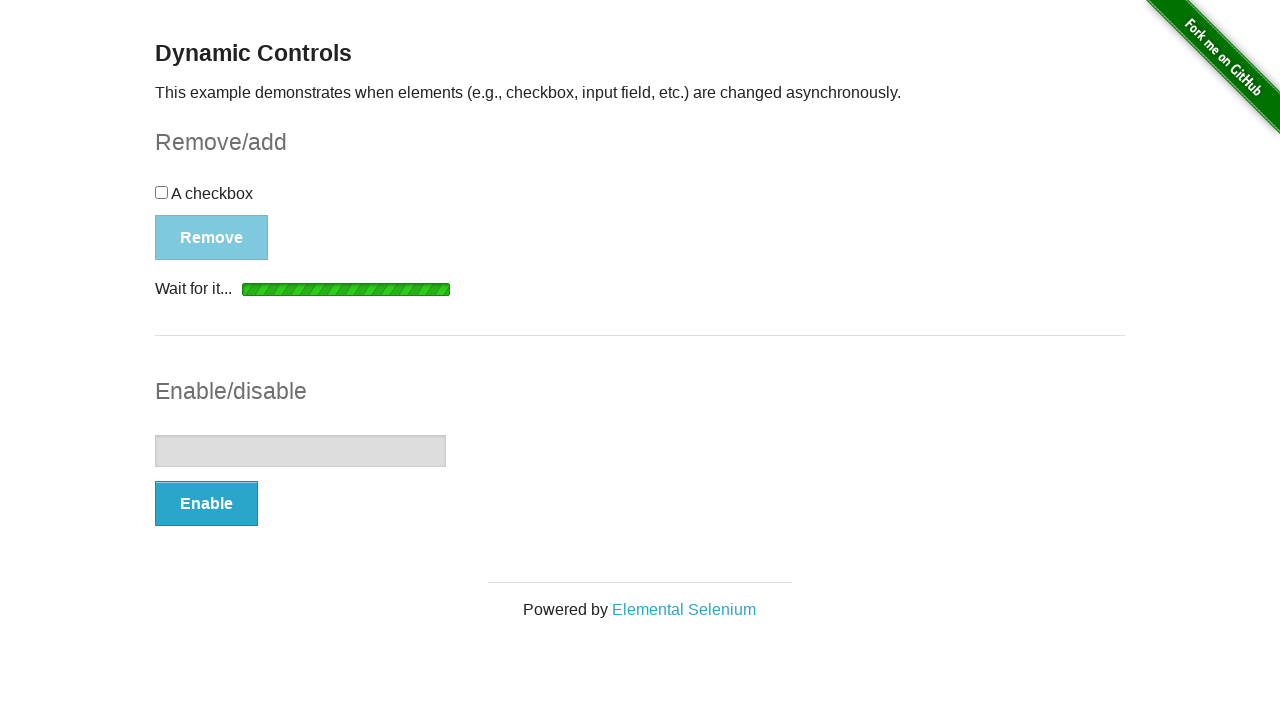

Confirmation message appeared after checkbox removal
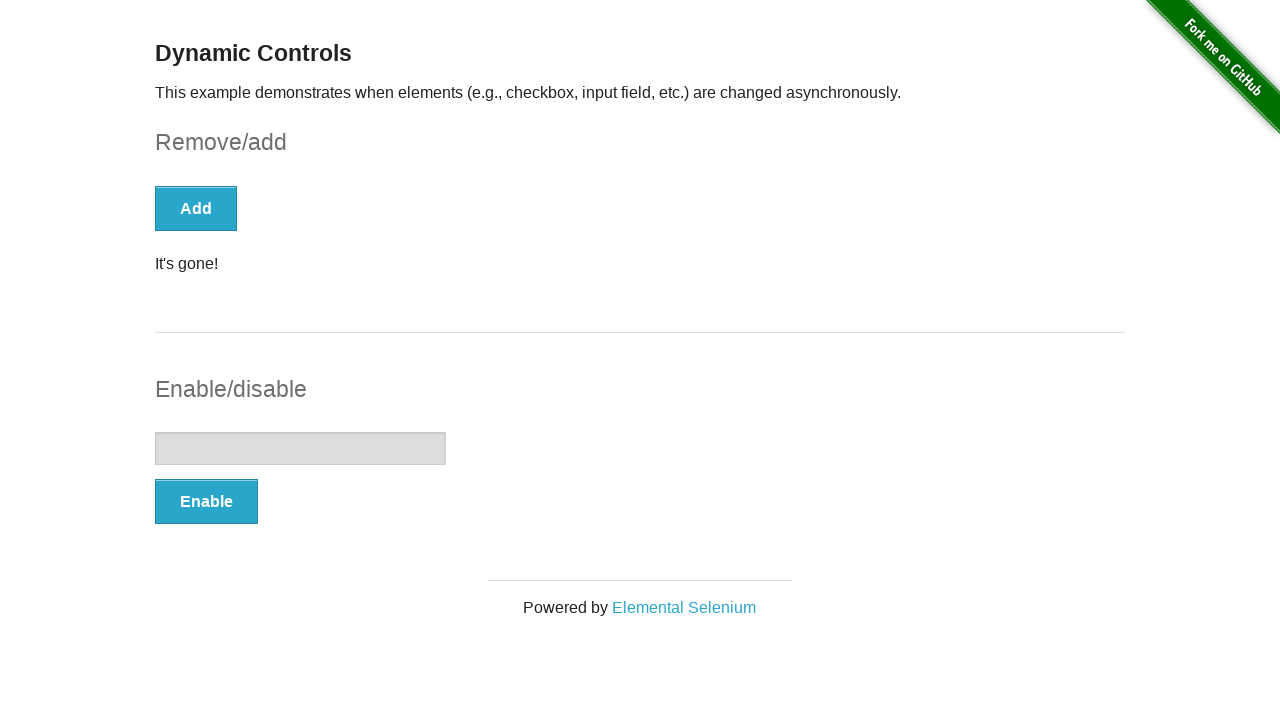

Verified checkbox count is 0 - checkbox successfully removed
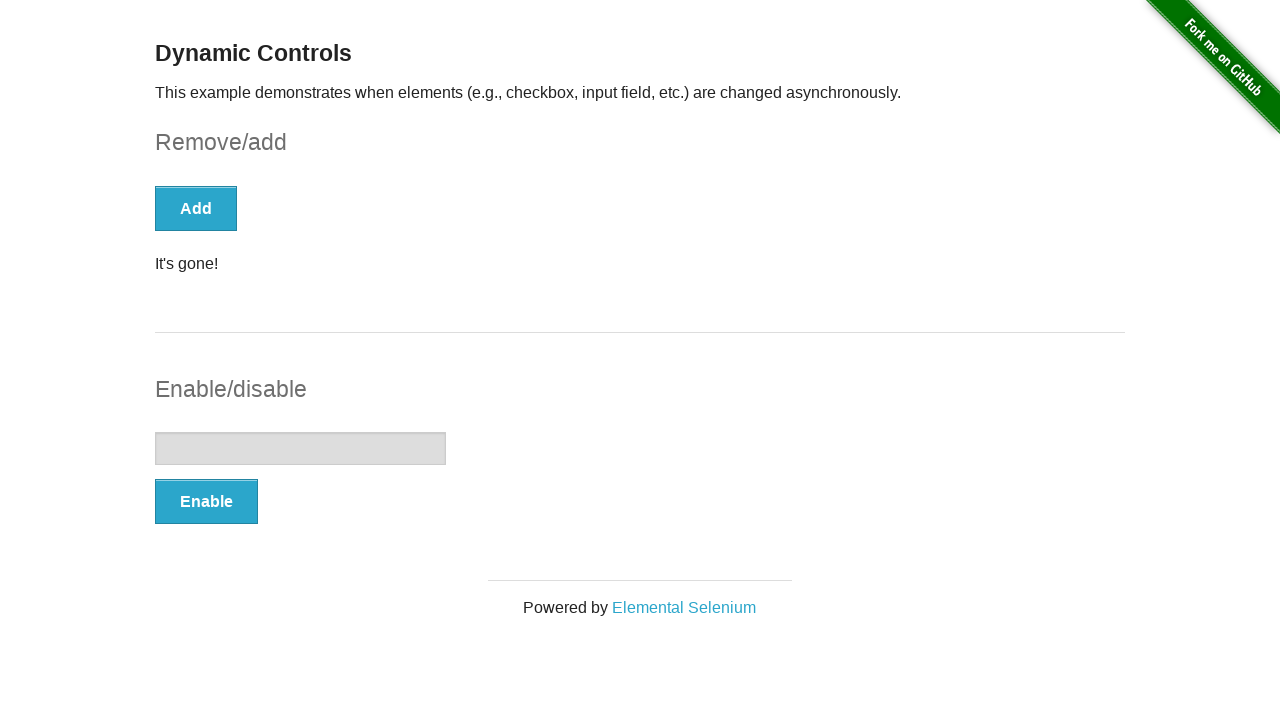

Verified text input is disabled
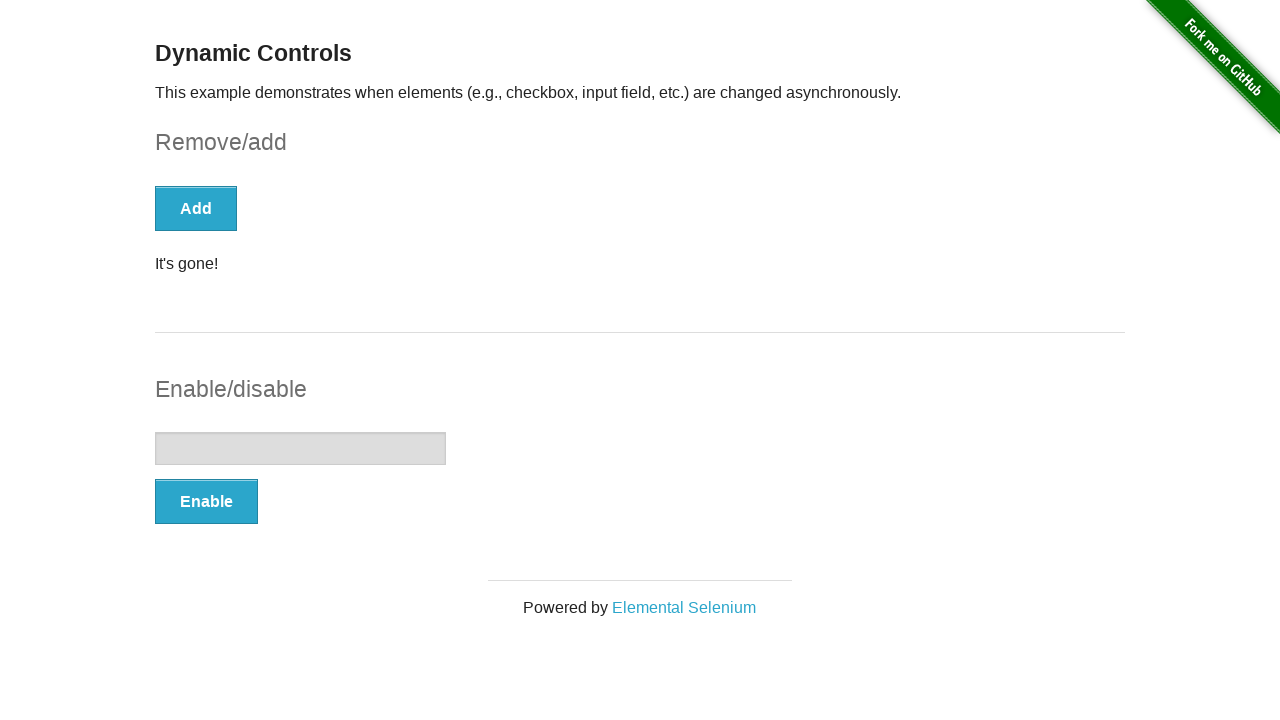

Clicked Enable button to enable text input at (206, 501) on xpath=//button[text()='Enable']
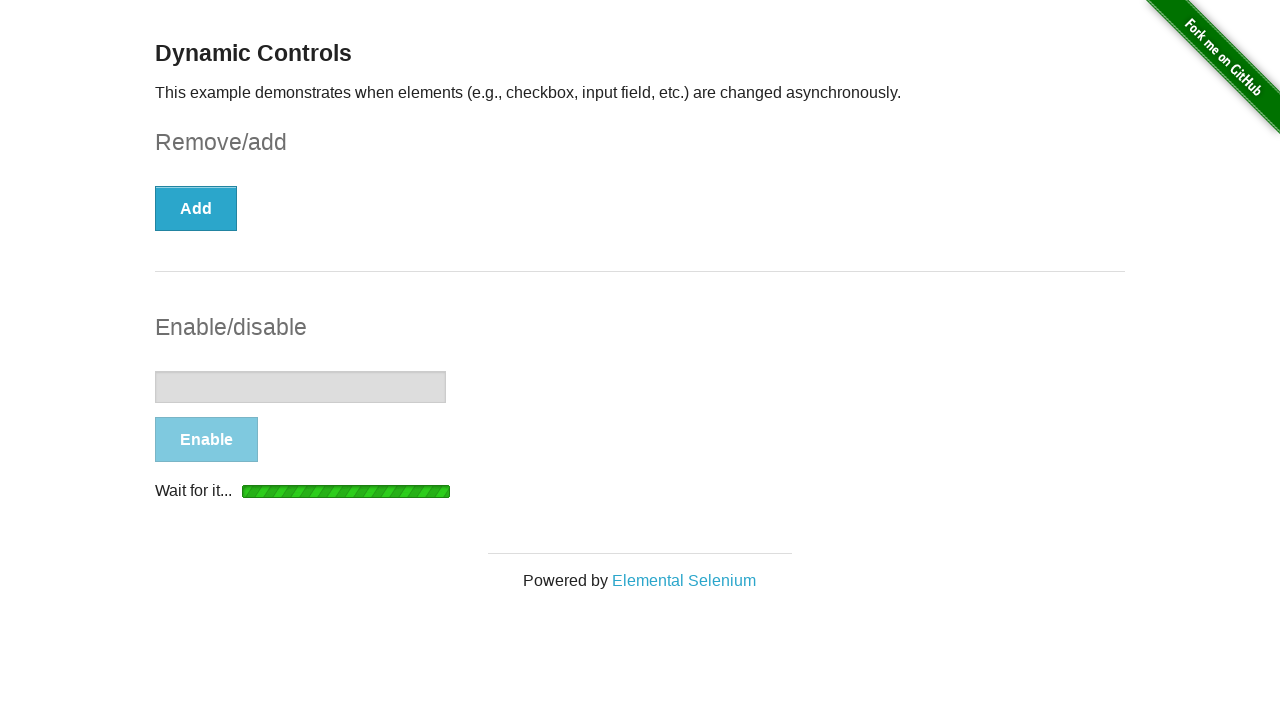

Confirmation message appeared indicating text input is enabled
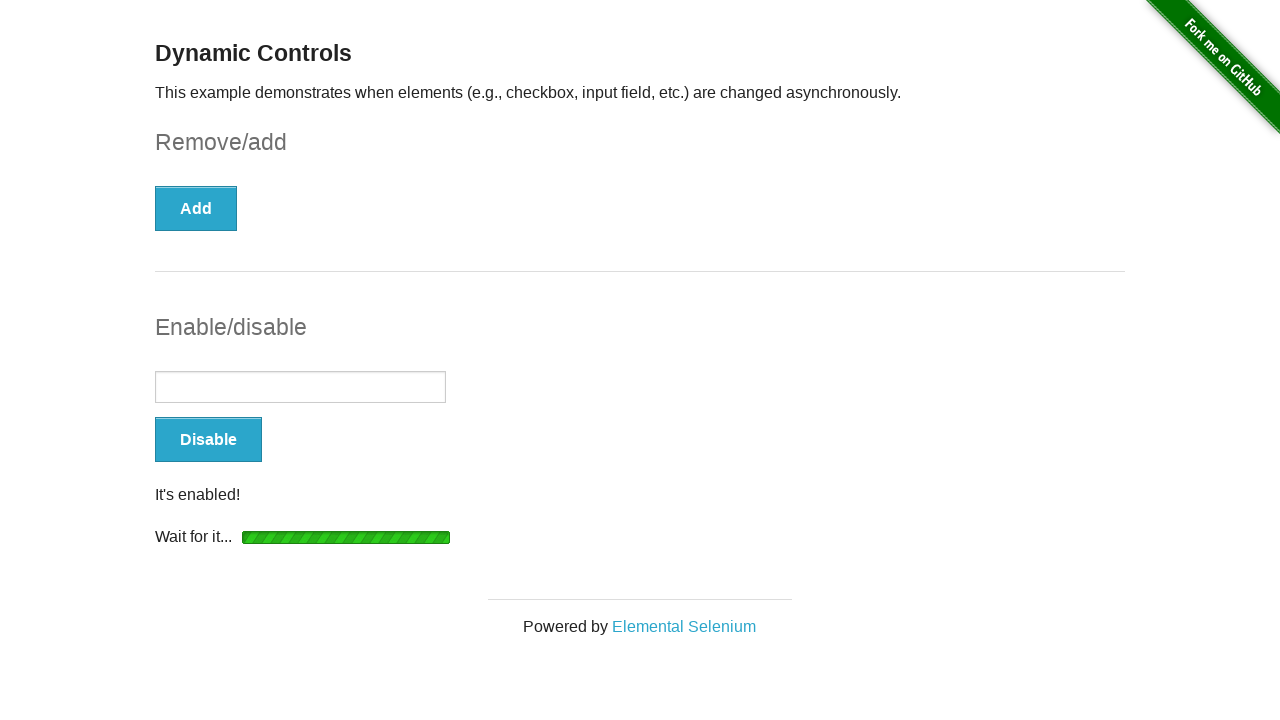

Verified text input is now enabled
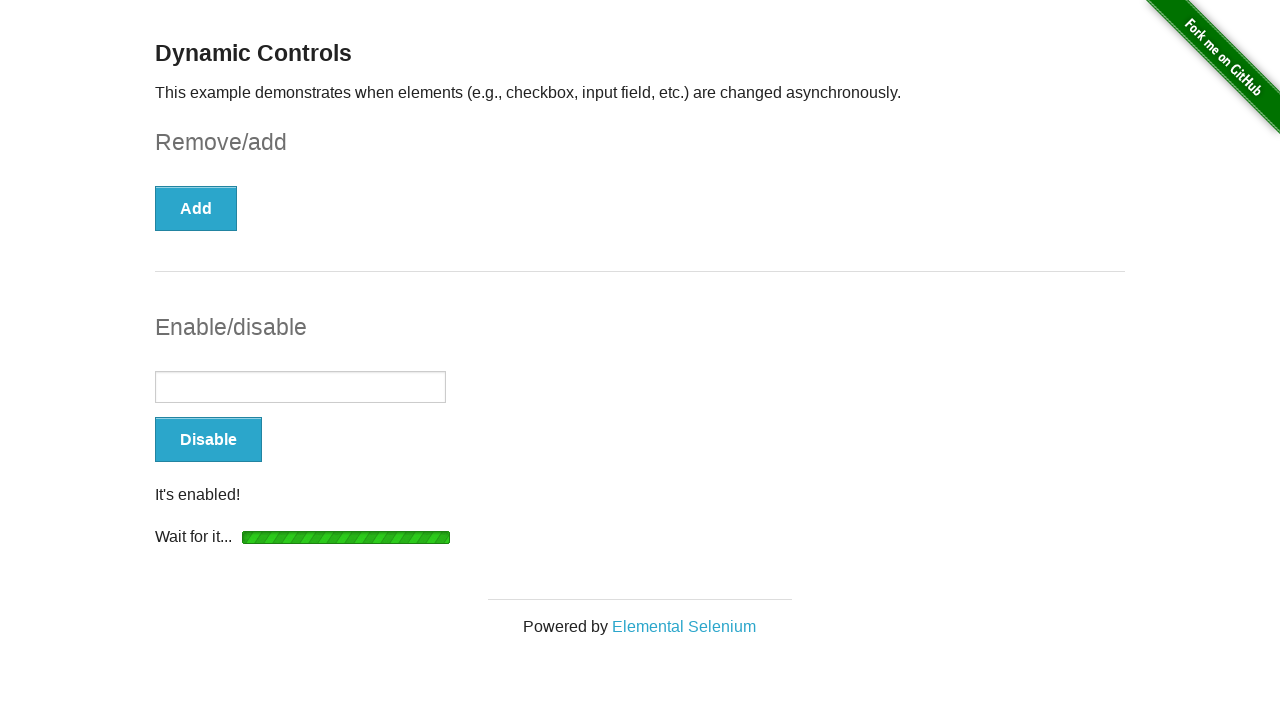

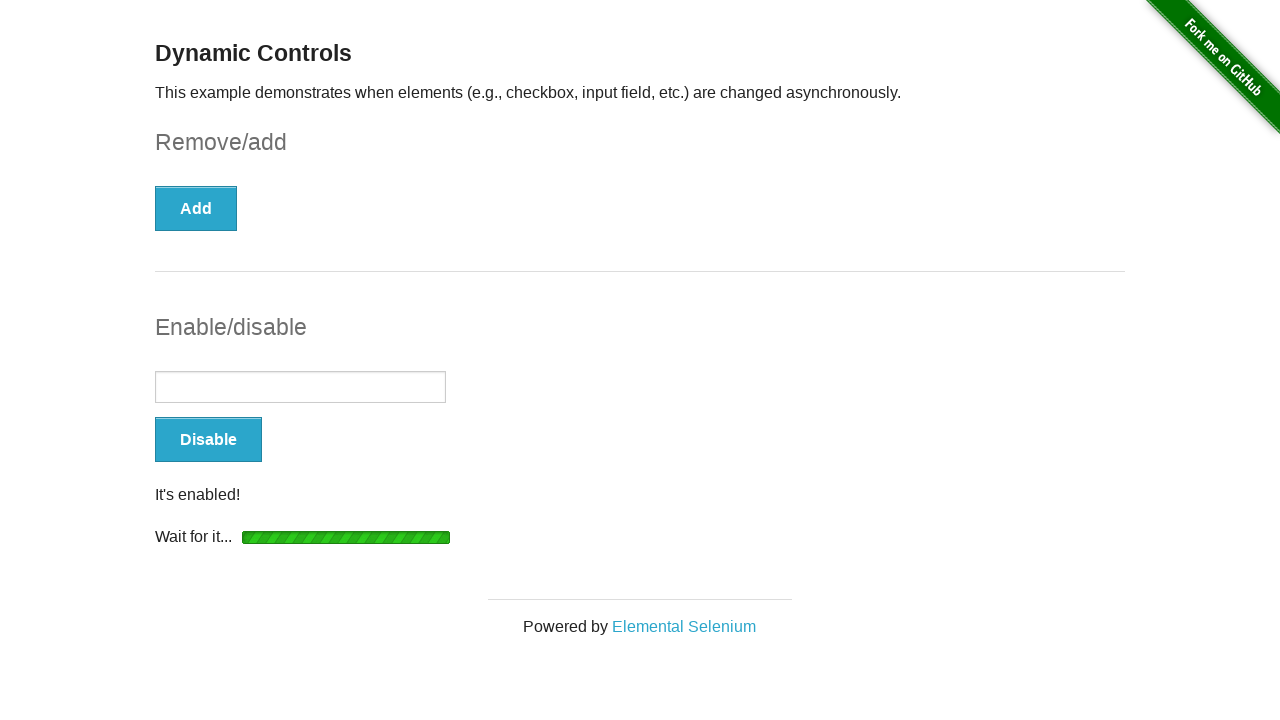